Tests the FDA TPLC device search functionality by entering a device name, selecting a minimum report year, submitting the search form, and navigating through the search results to view device detail pages.

Starting URL: https://www.accessdata.fda.gov/scripts/cdrh/cfdocs/cfTPLC/tplc.cfm

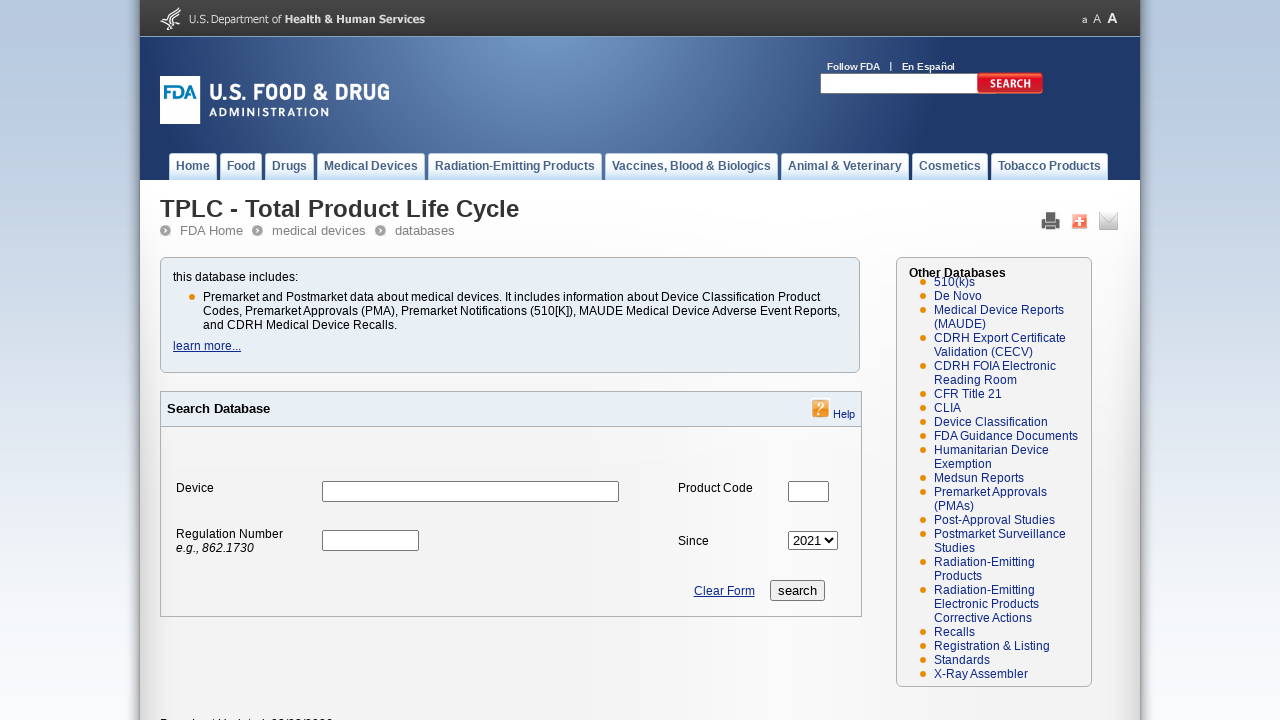

FDA TPLC search form loaded with device name input field
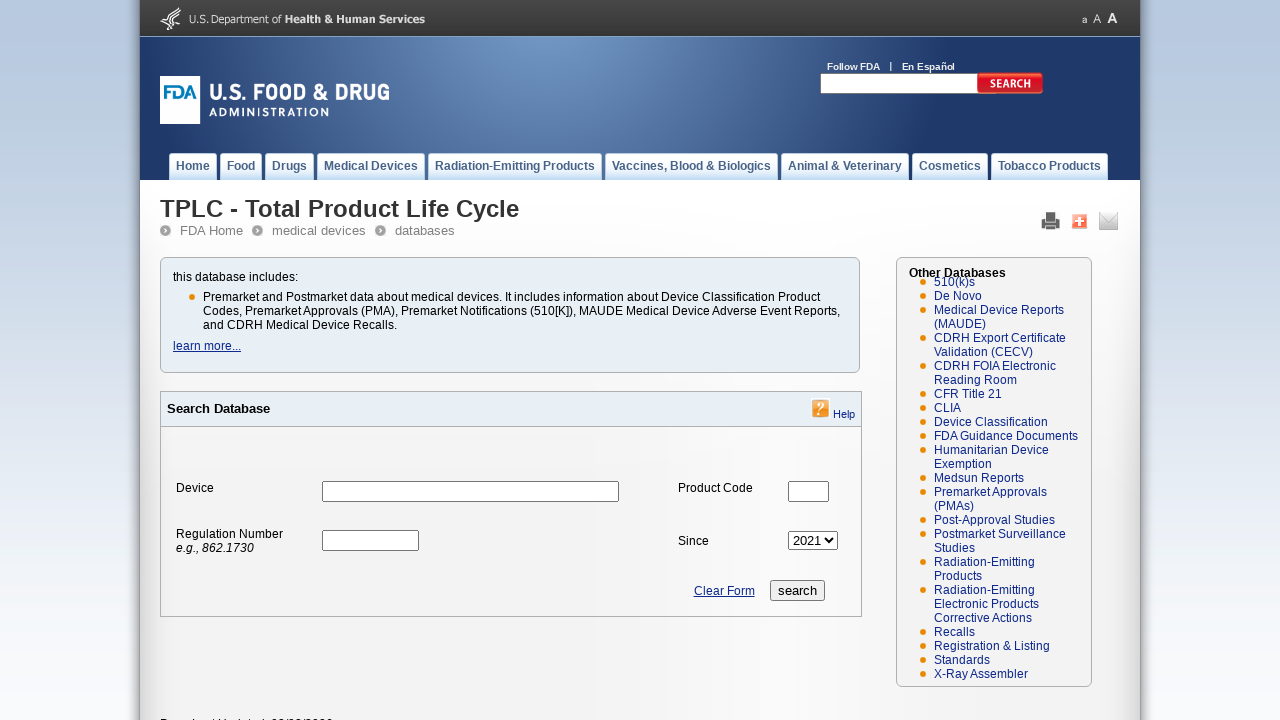

Entered 'syringe' in the device name search field on input[name='devicename']
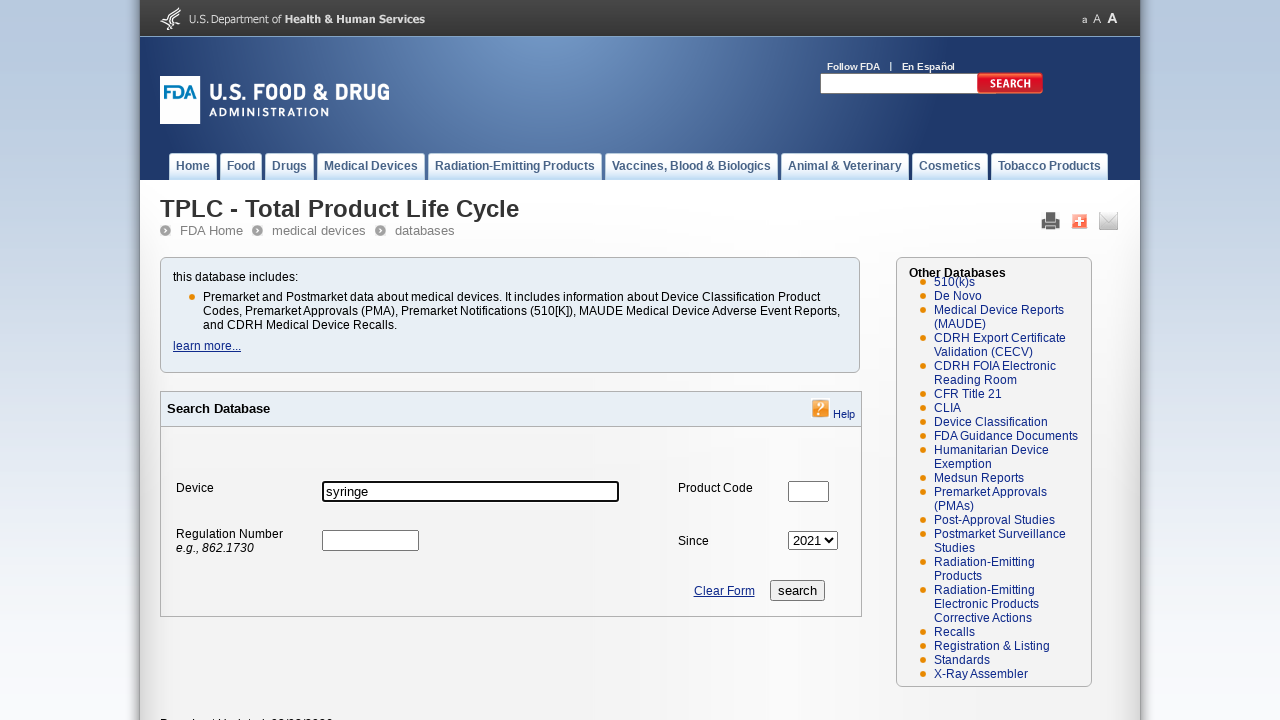

Selected minimum report year of 2020 from dropdown on select[name='min_report_year']
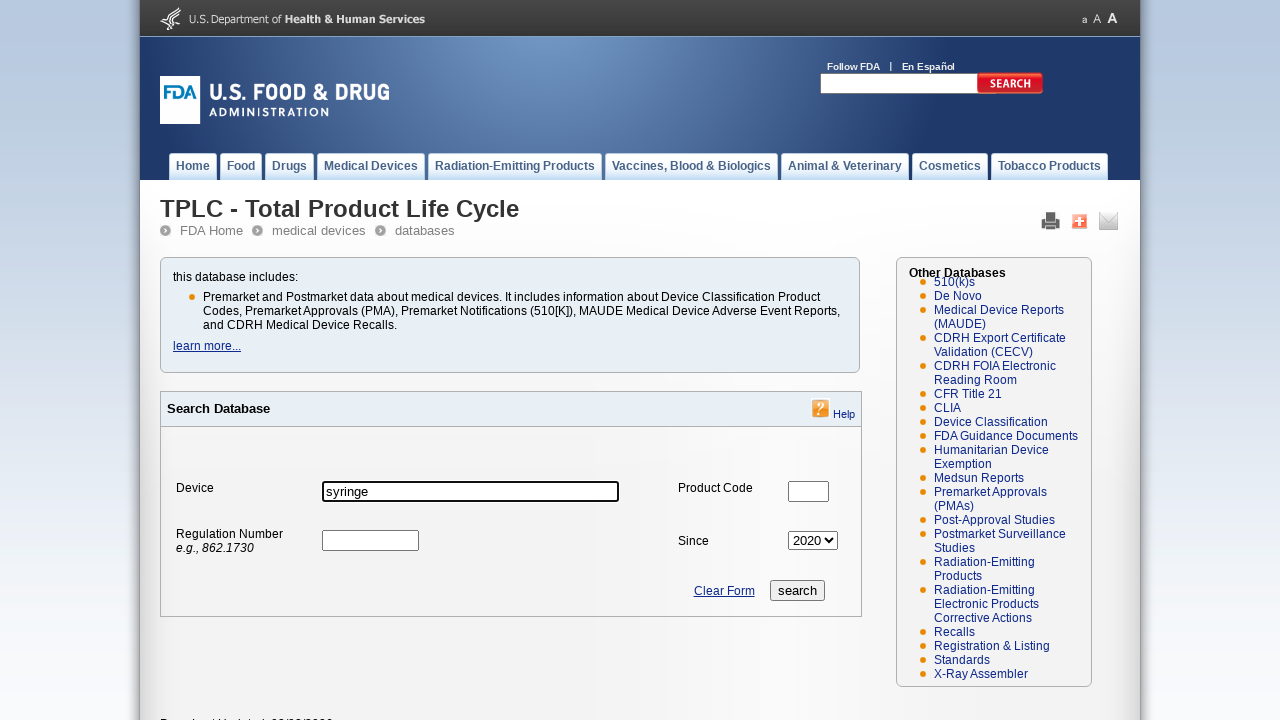

Clicked search button to submit the form at (797, 590) on input[name='search']
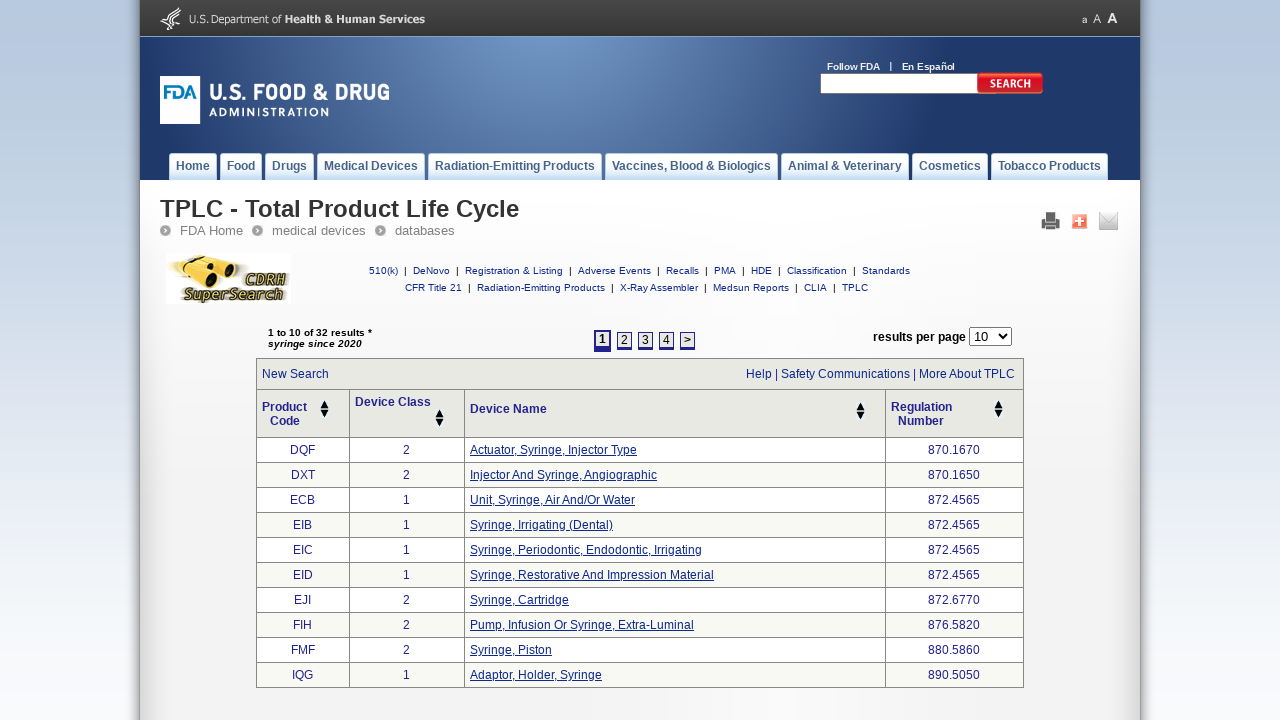

Search results page loaded with device name column visible
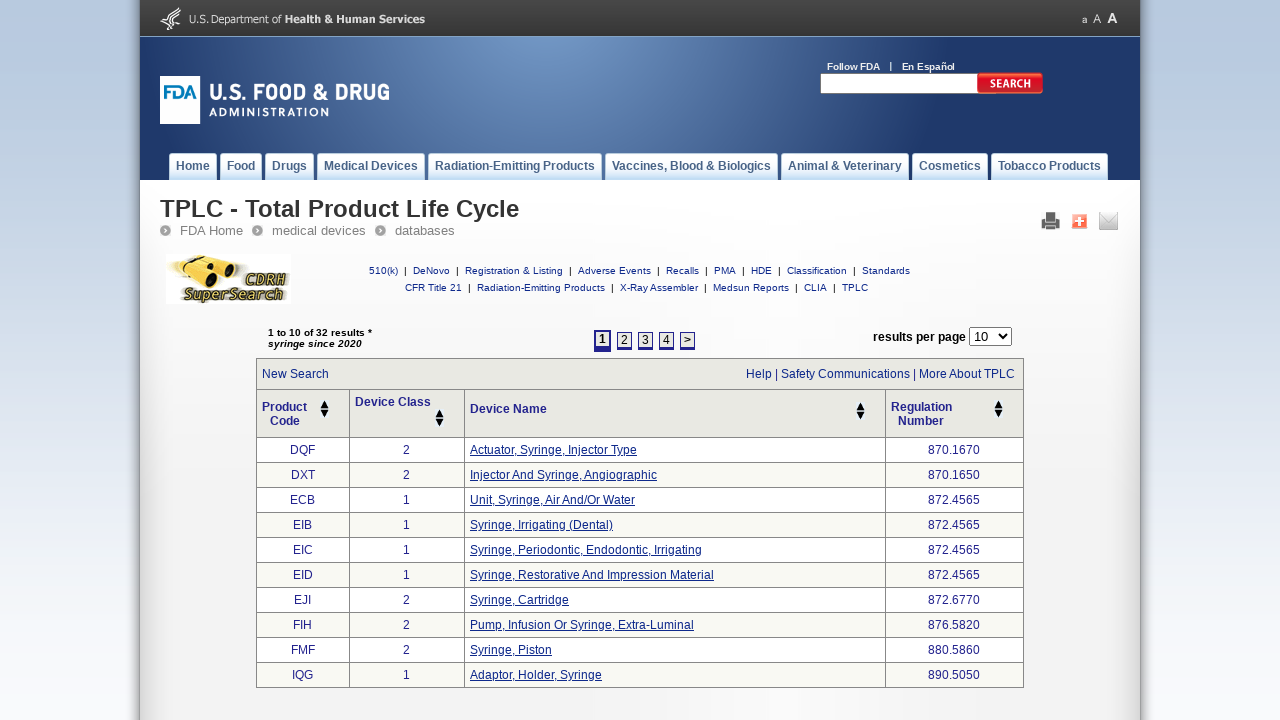

Clicked on the first device result link to view details at (553, 450) on a[href*='tplc.cfm?id='] >> nth=0
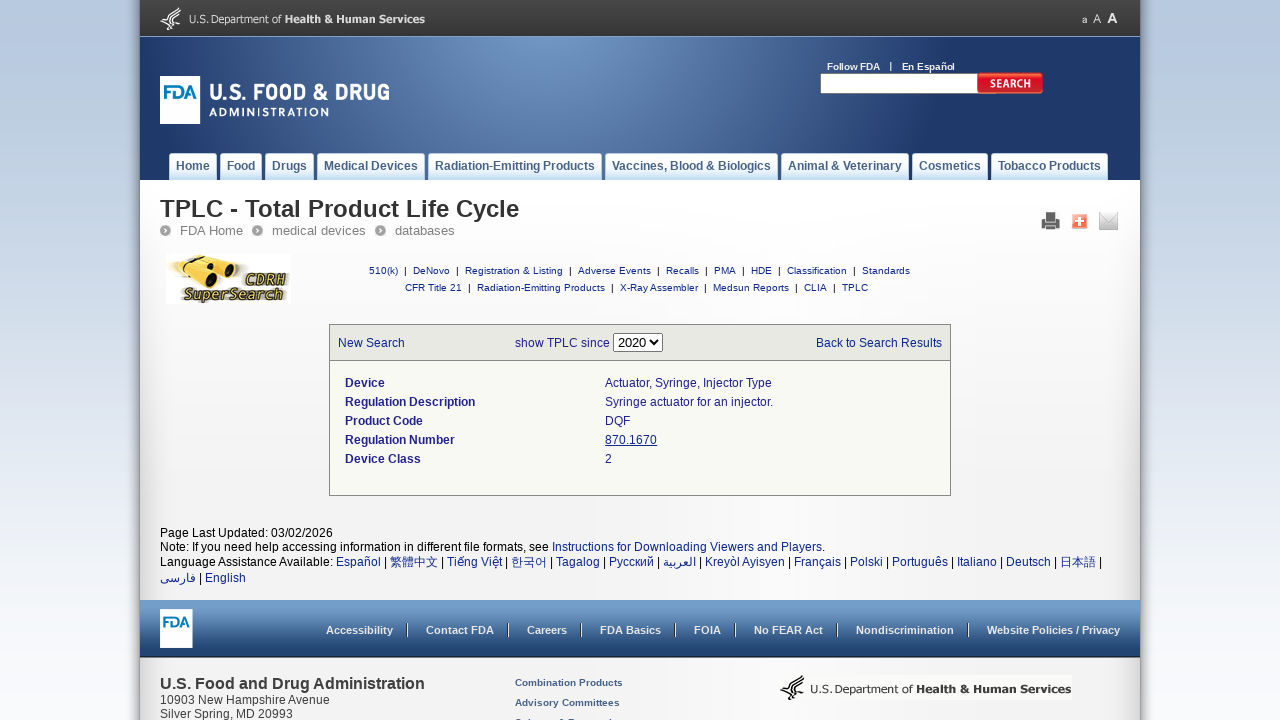

Device detail page loaded with device information visible
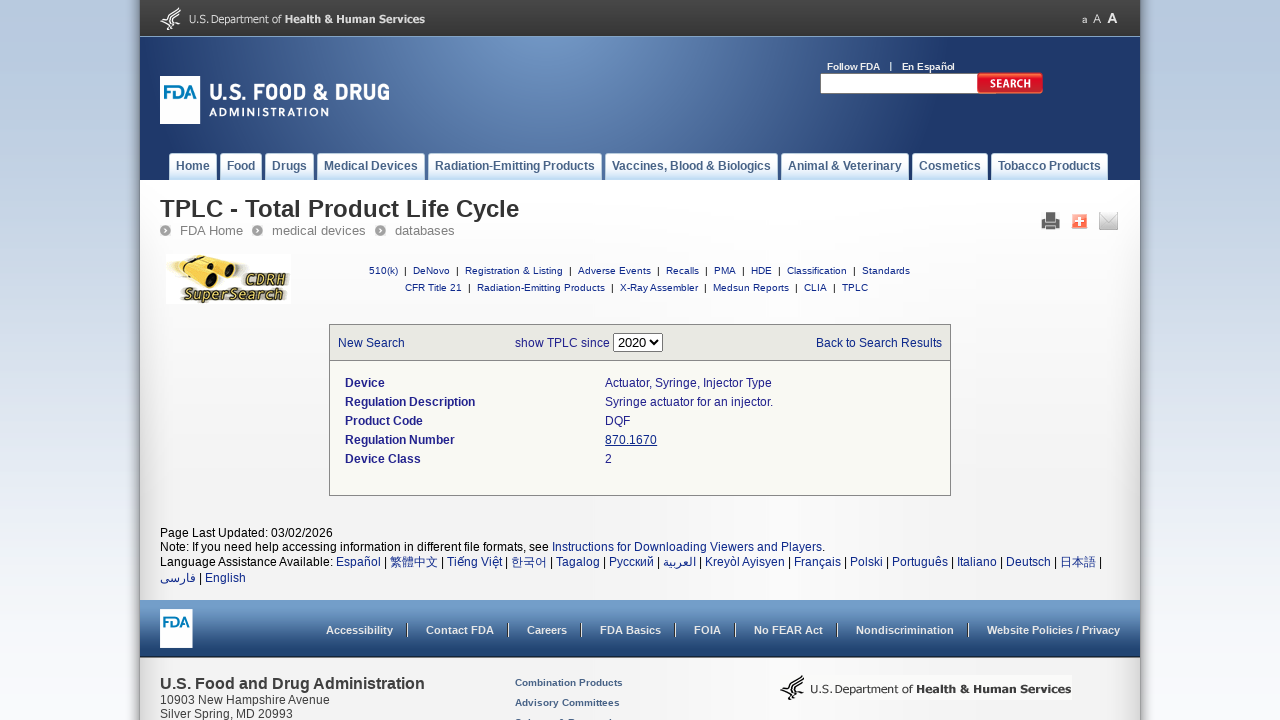

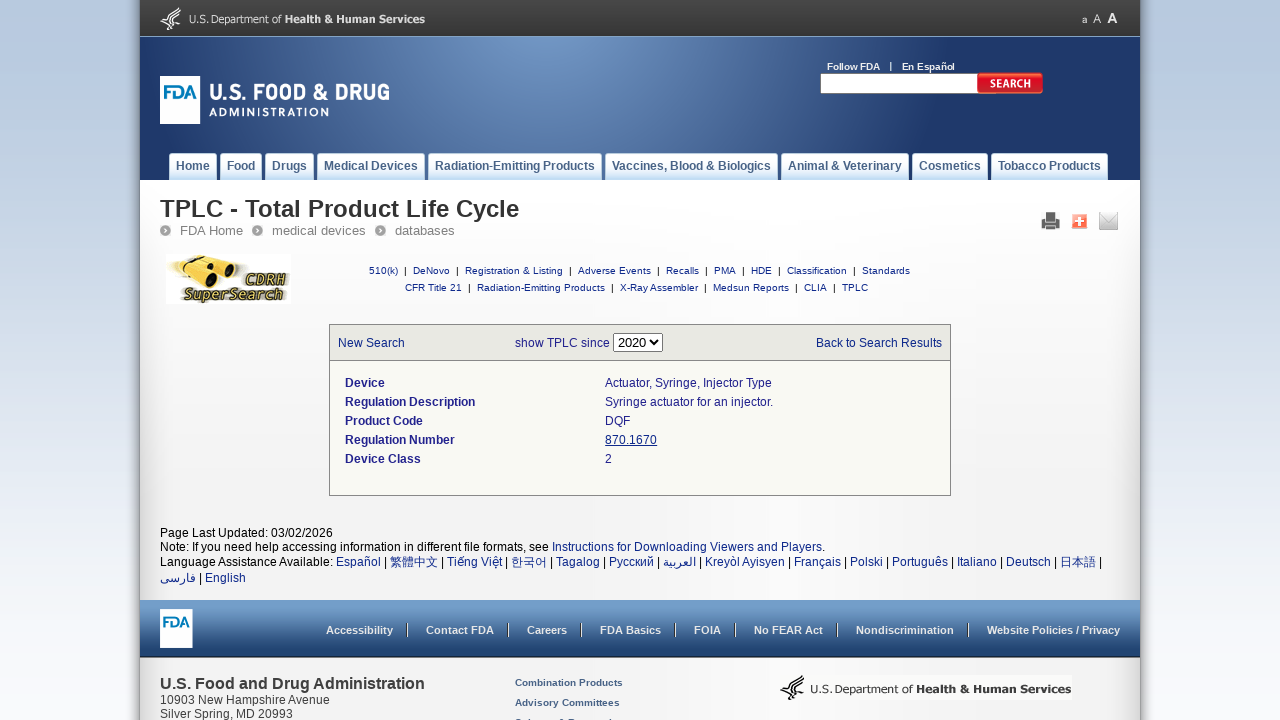